Tests that whitespace is trimmed from edited todo text

Starting URL: https://demo.playwright.dev/todomvc

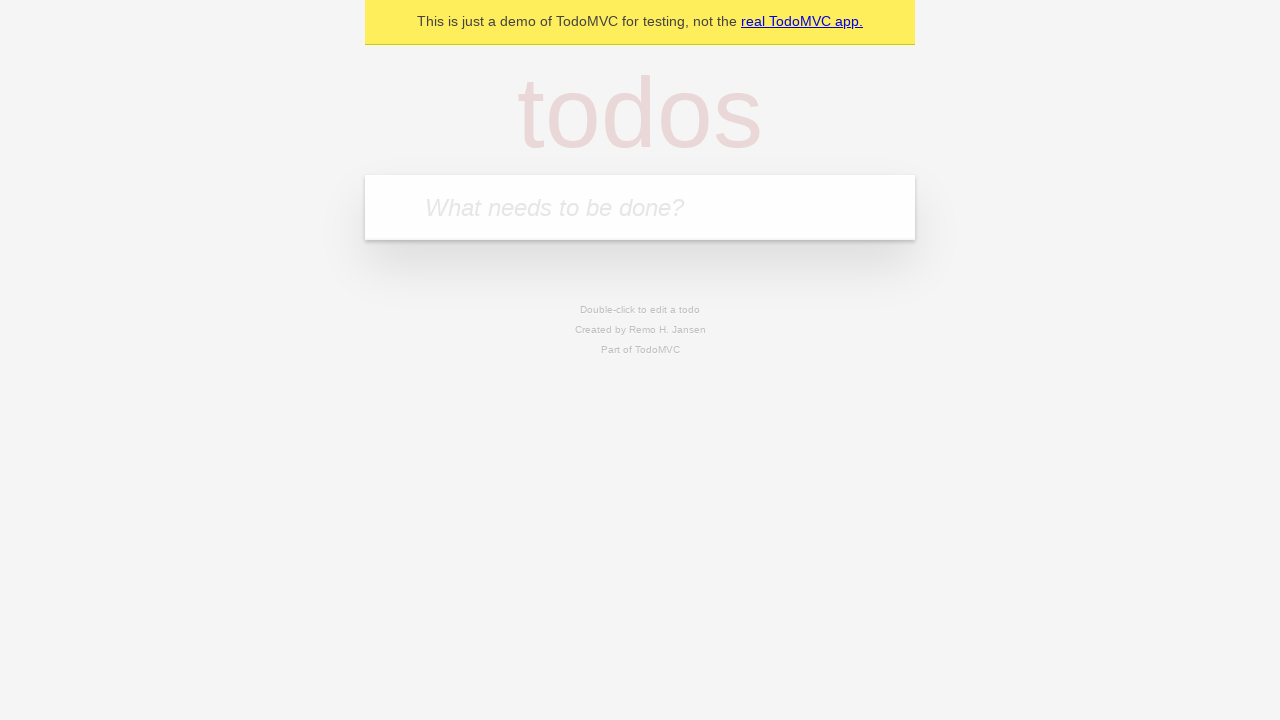

Filled todo input with 'buy some cheese' on internal:attr=[placeholder="What needs to be done?"i]
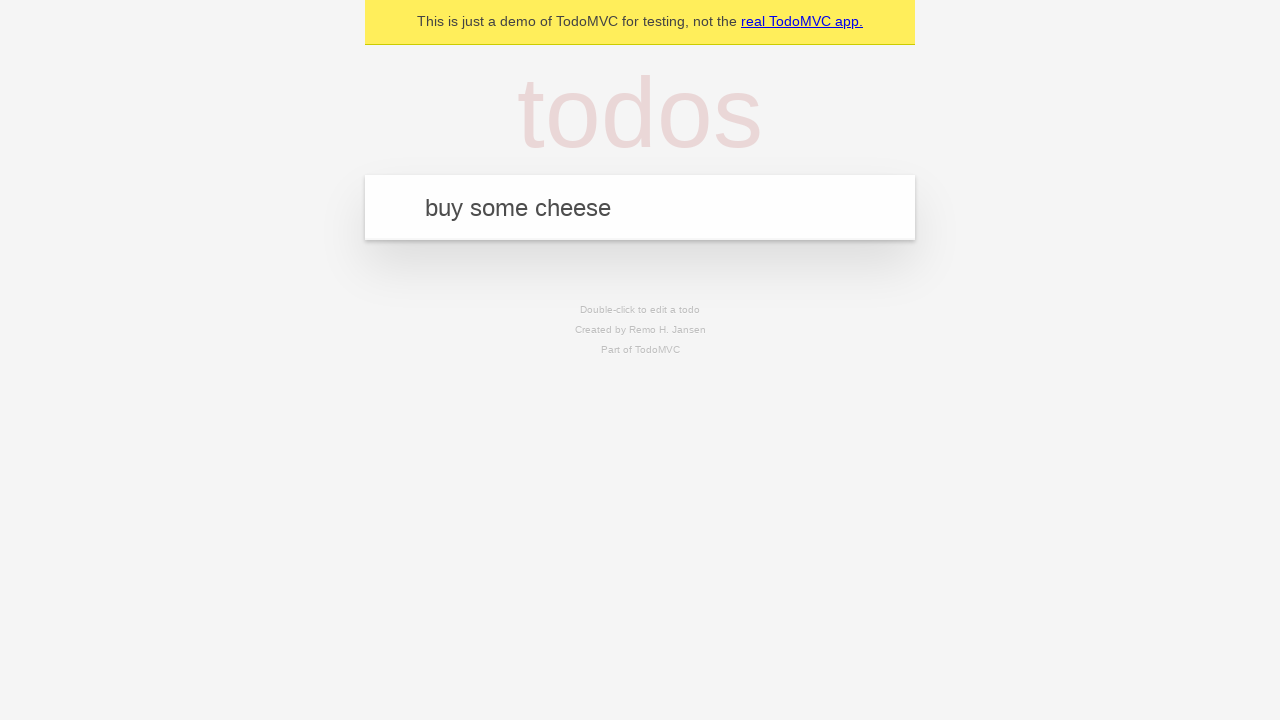

Pressed Enter to create first todo on internal:attr=[placeholder="What needs to be done?"i]
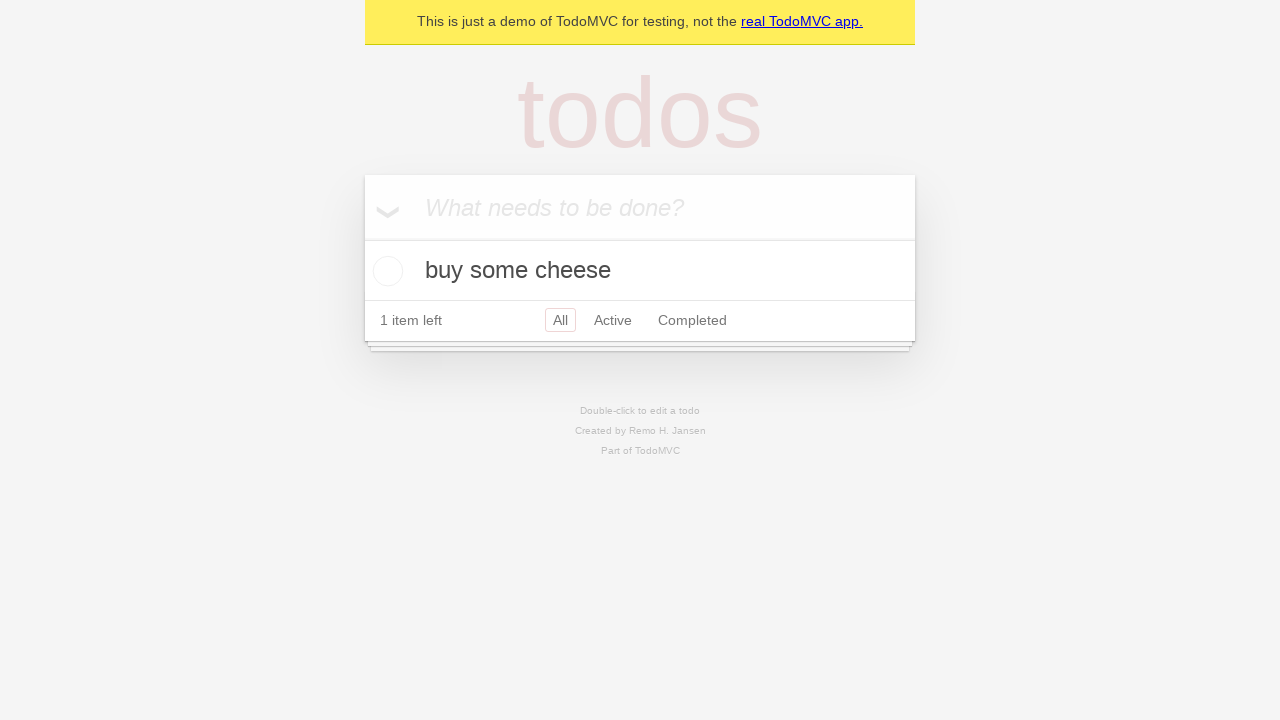

Filled todo input with 'feed the cat' on internal:attr=[placeholder="What needs to be done?"i]
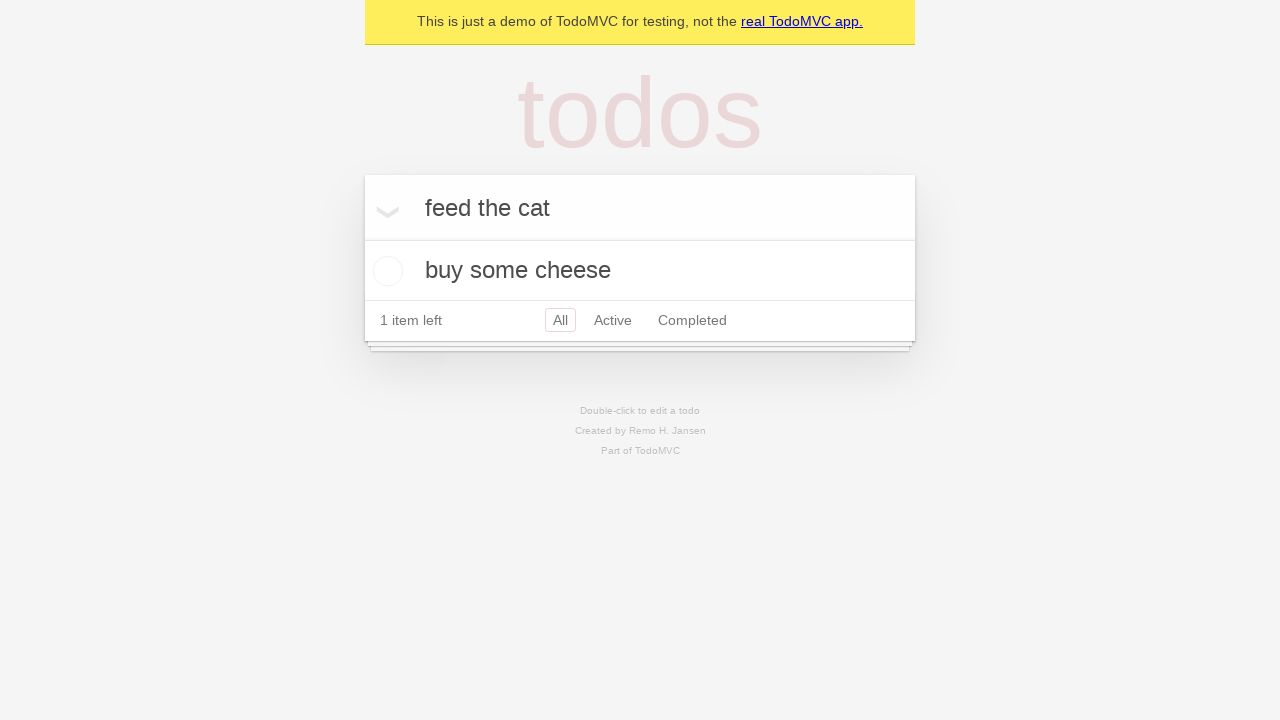

Pressed Enter to create second todo on internal:attr=[placeholder="What needs to be done?"i]
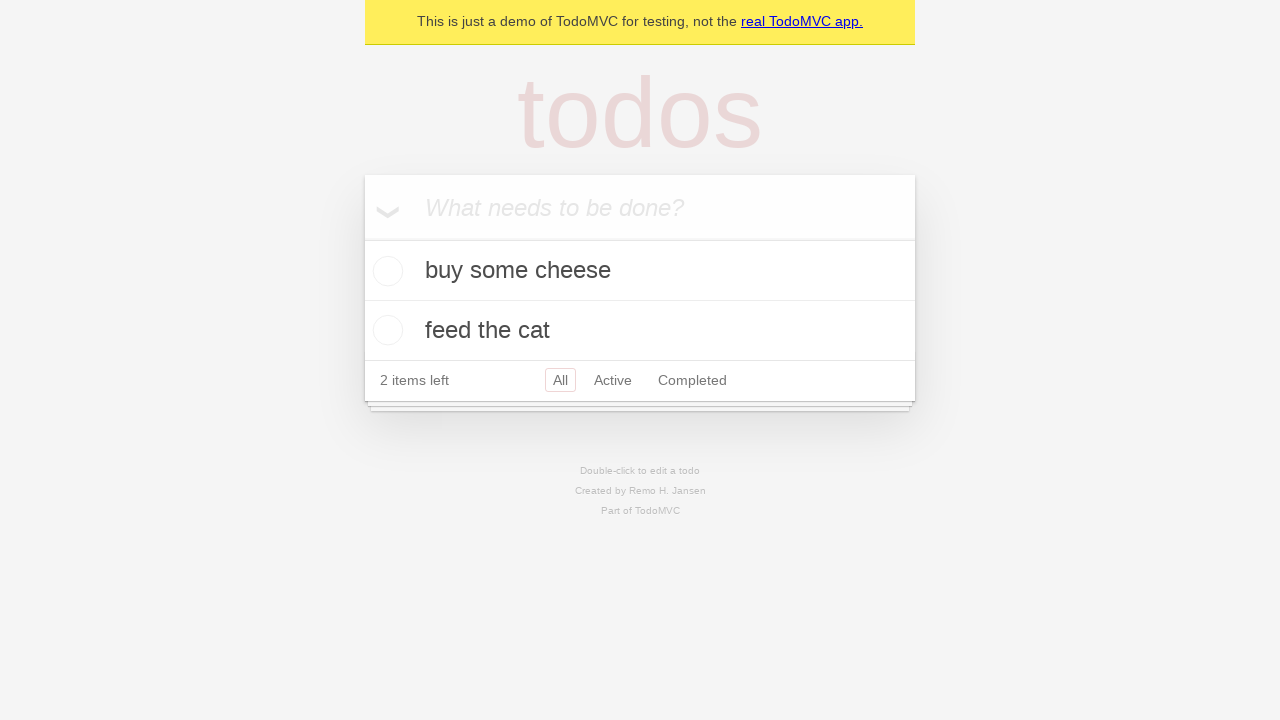

Filled todo input with 'book a doctors appointment' on internal:attr=[placeholder="What needs to be done?"i]
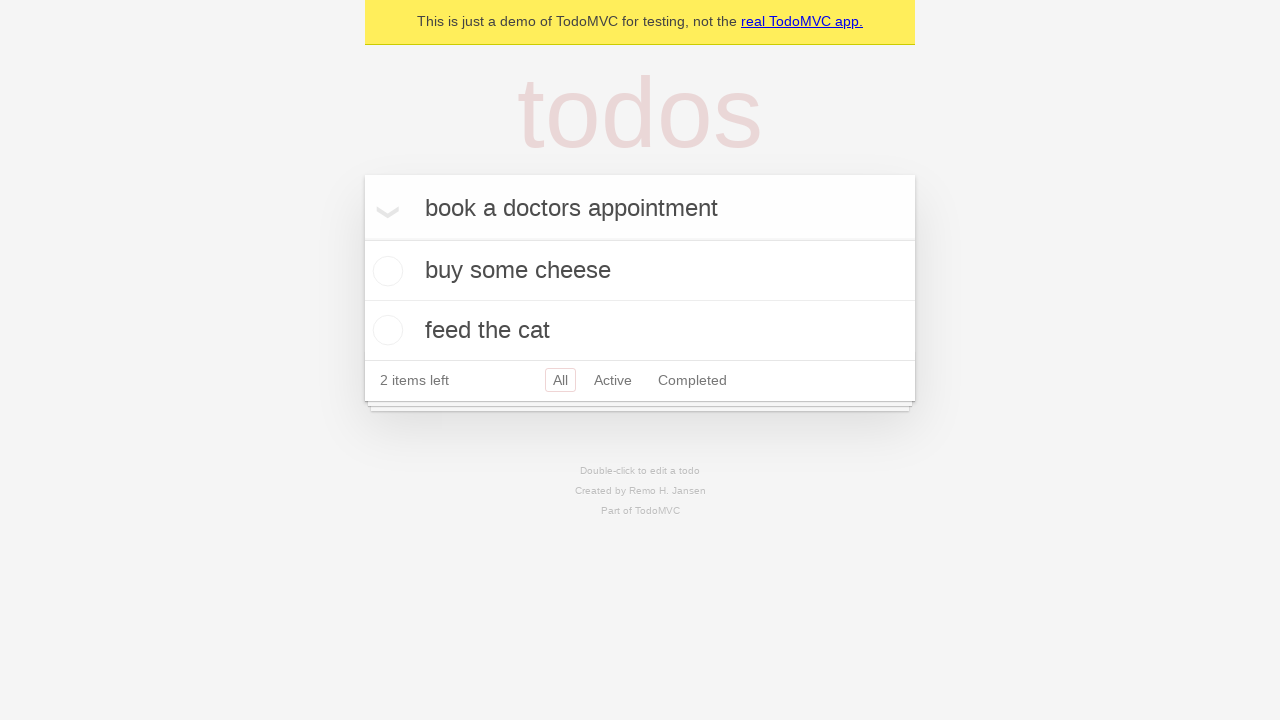

Pressed Enter to create third todo on internal:attr=[placeholder="What needs to be done?"i]
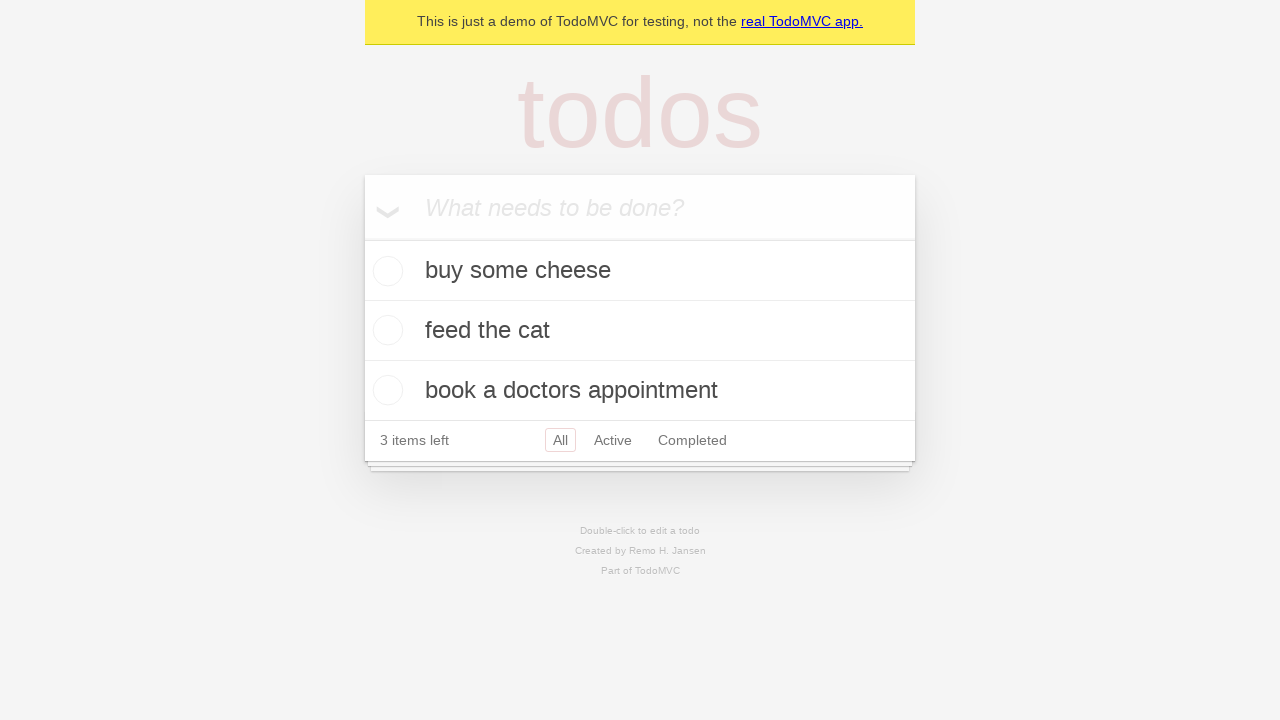

Double-clicked second todo to enter edit mode at (640, 331) on internal:testid=[data-testid="todo-item"s] >> nth=1
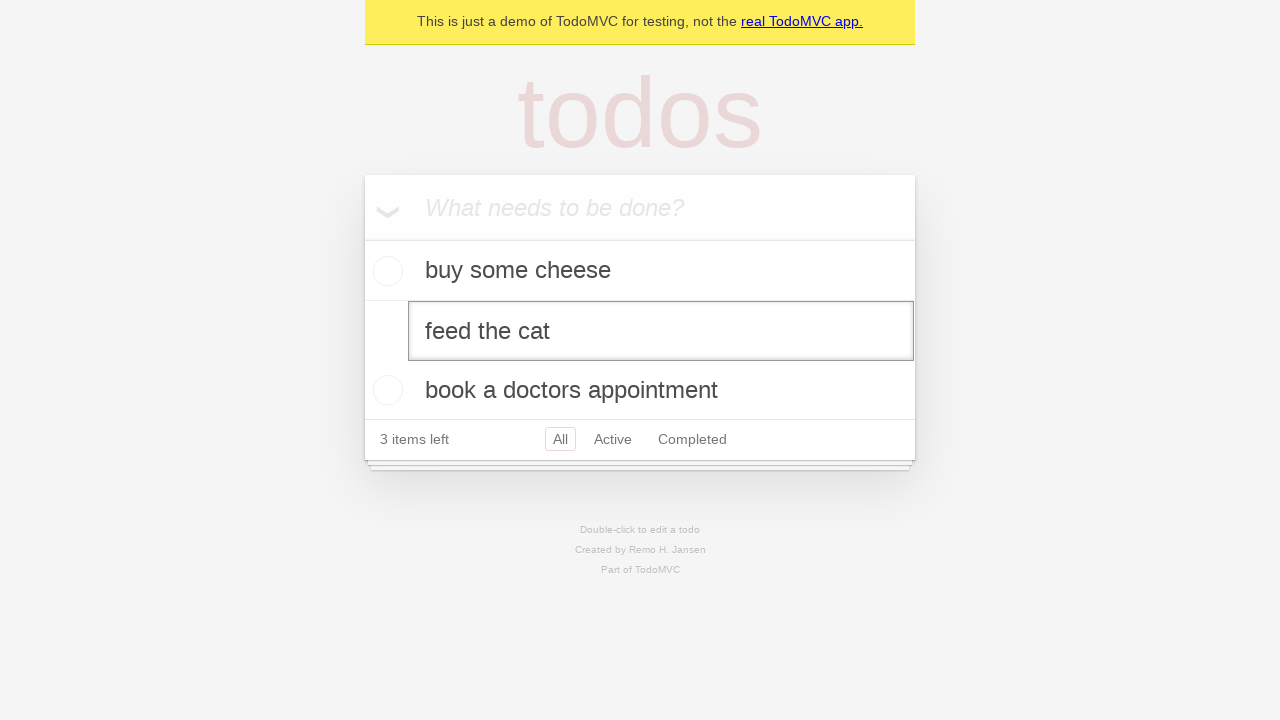

Filled edit field with text containing leading and trailing whitespace on internal:testid=[data-testid="todo-item"s] >> nth=1 >> internal:role=textbox[nam
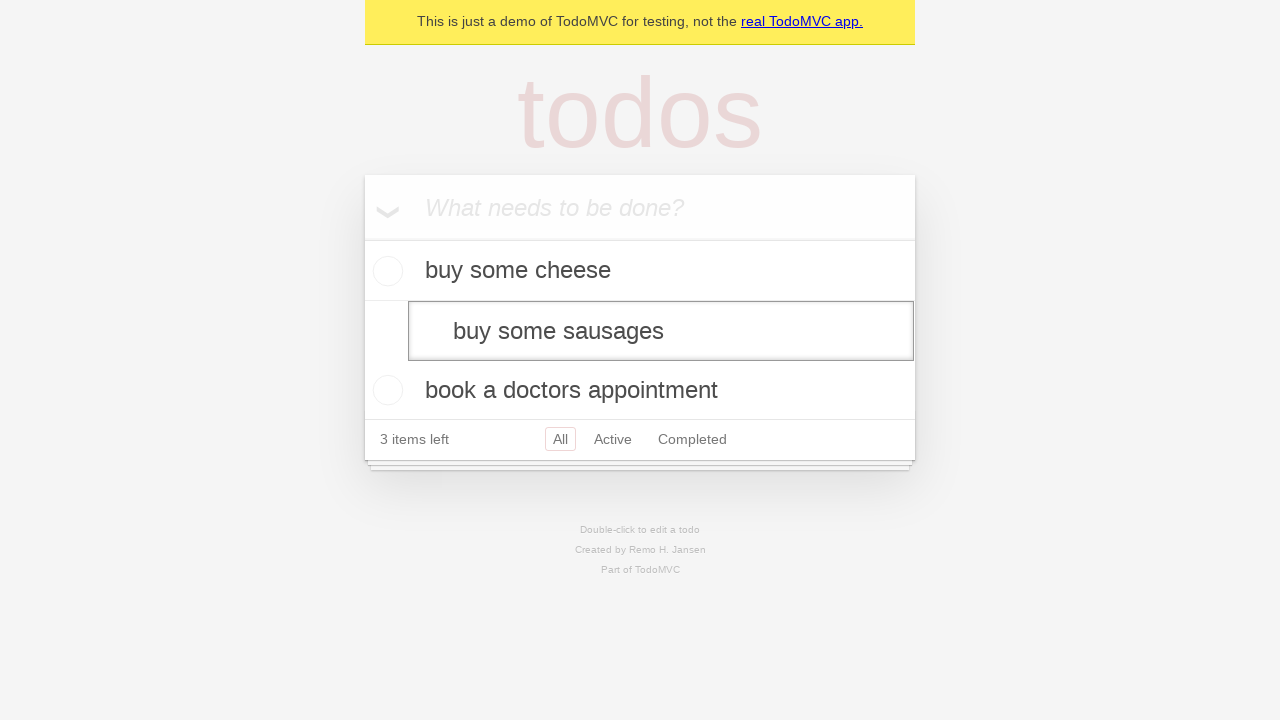

Pressed Enter to save edited todo with trimmed text on internal:testid=[data-testid="todo-item"s] >> nth=1 >> internal:role=textbox[nam
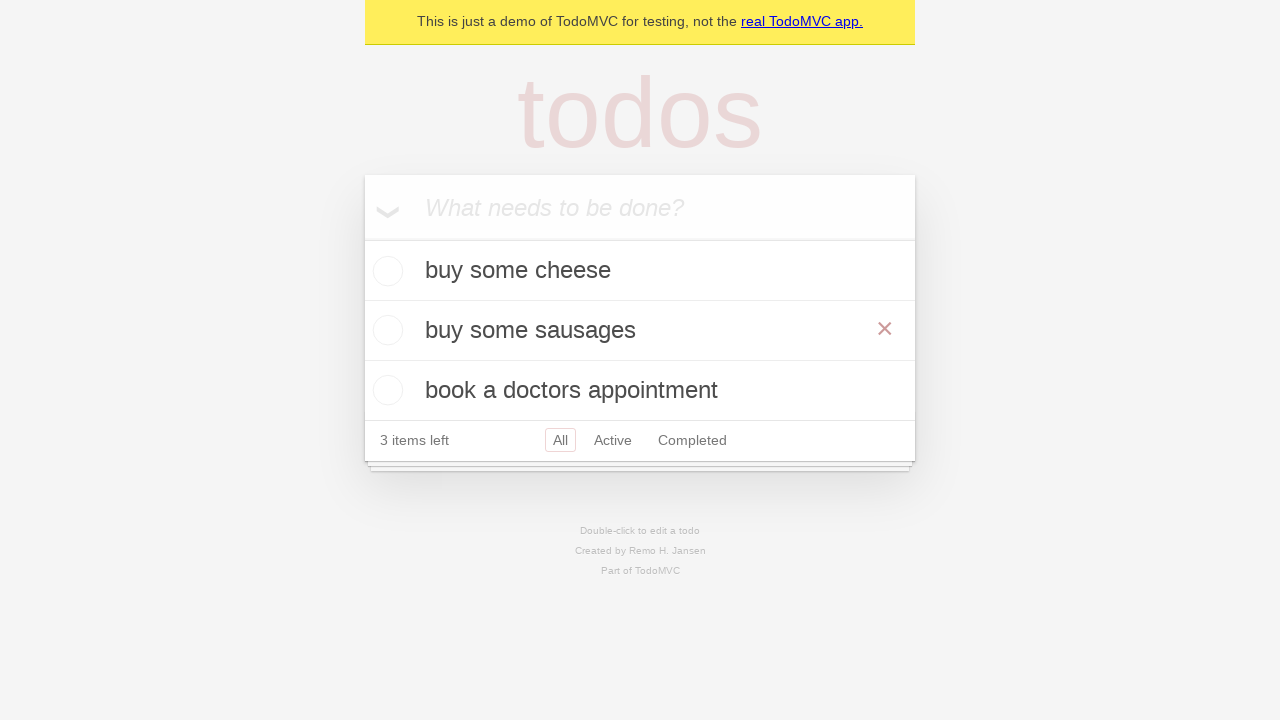

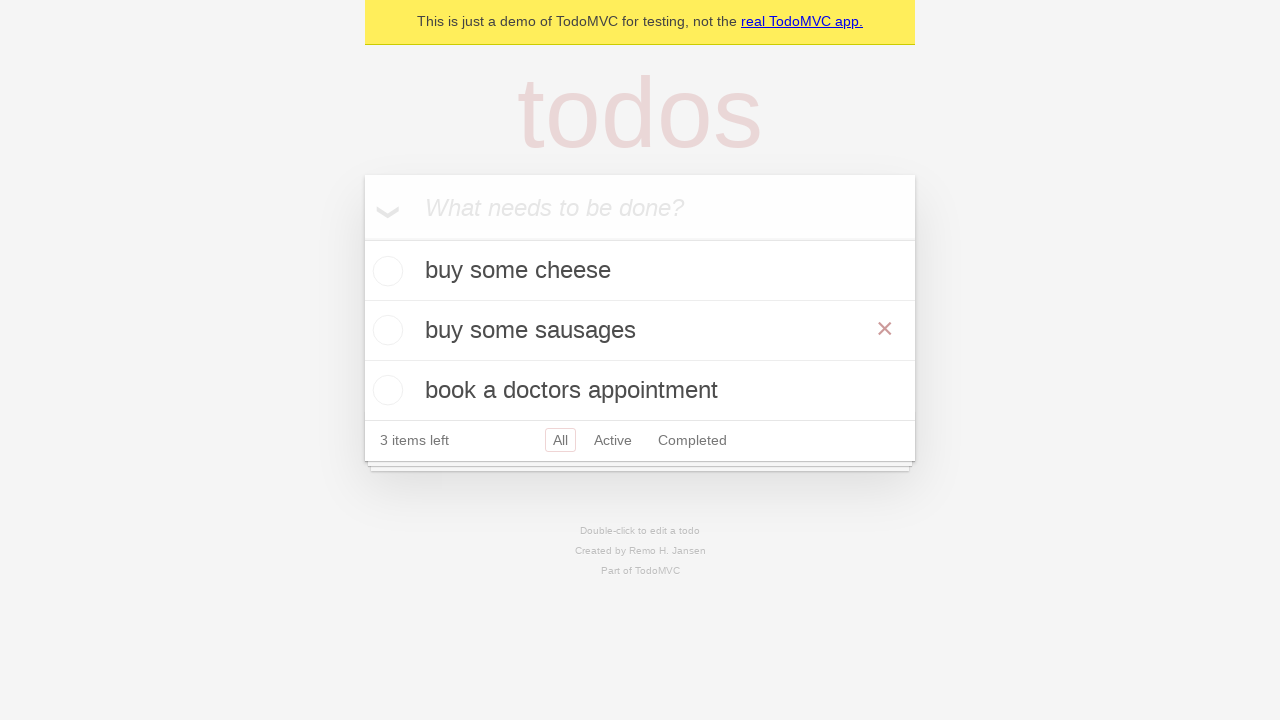